Tests the Text Box form on DemoQA by filling in name, email, current address, and permanent address fields, submitting the form, and verifying the output displays the entered values.

Starting URL: https://demoqa.com/elements

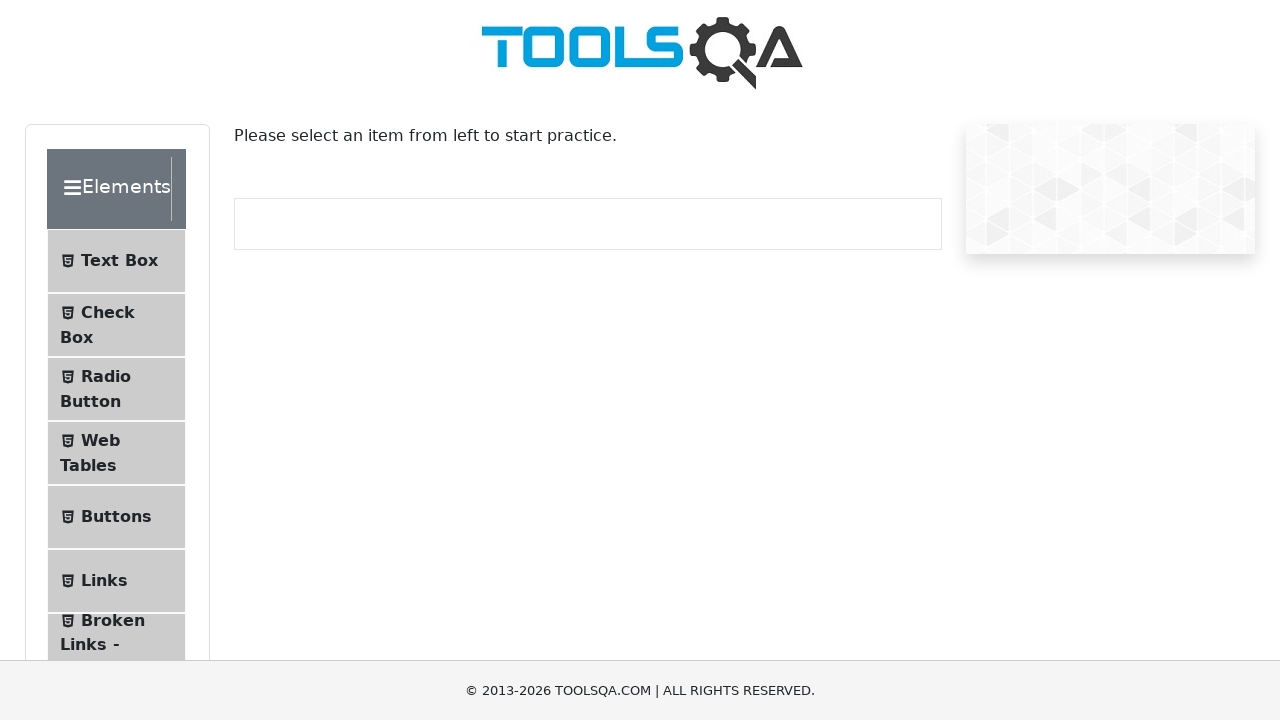

Clicked on Text Box menu item in the left panel at (119, 261) on text=Text Box
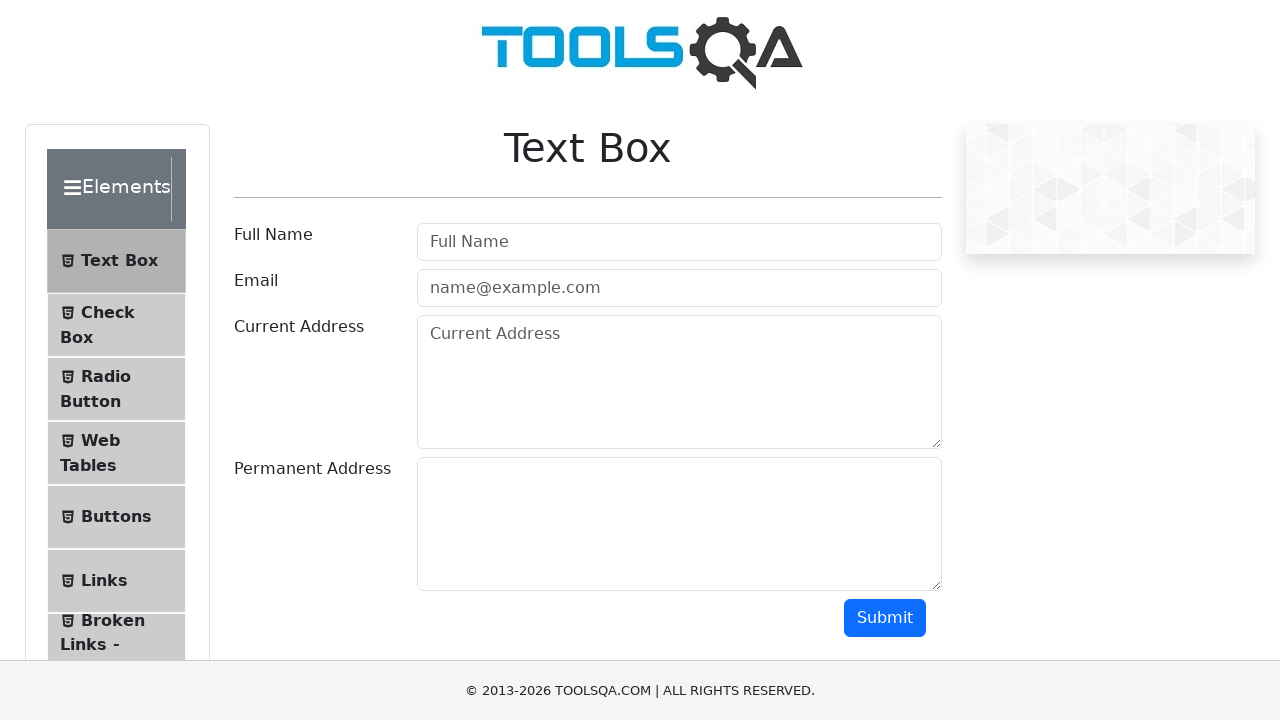

Text Box form loaded and is visible
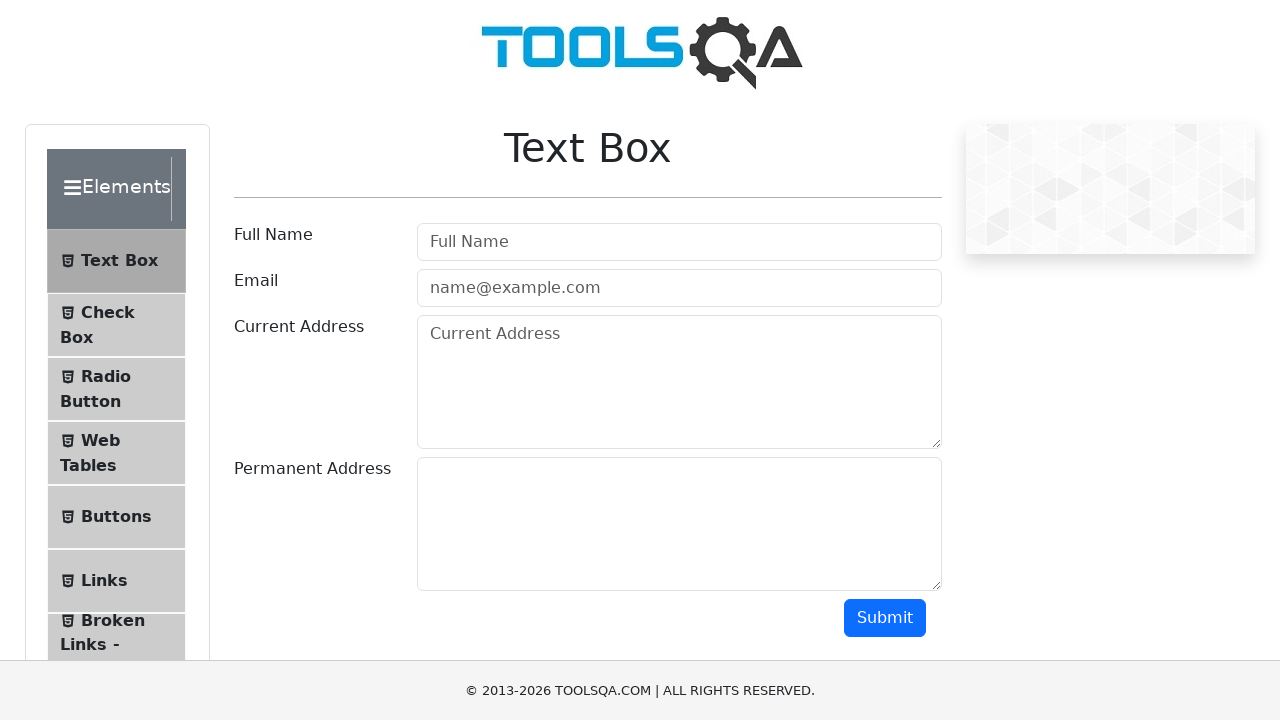

Filled Full Name field with 'John Doe' on #userName
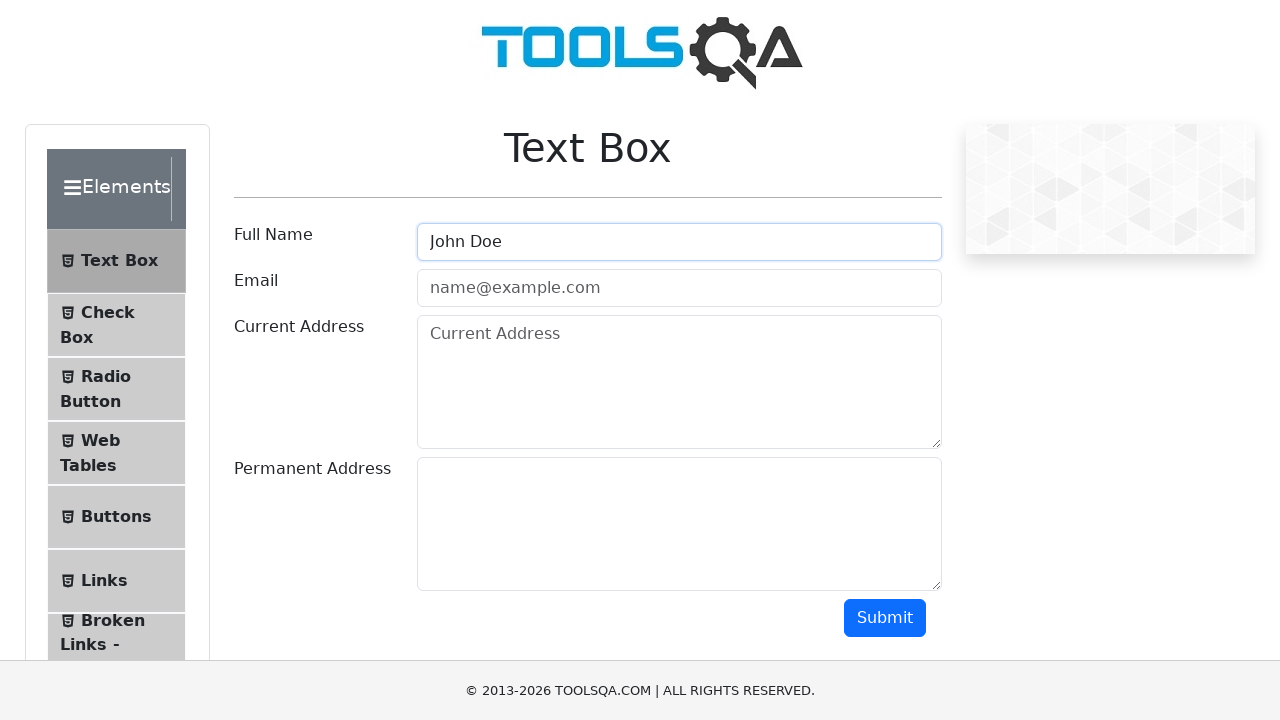

Filled Email field with 'johndoe@example.com' on #userEmail
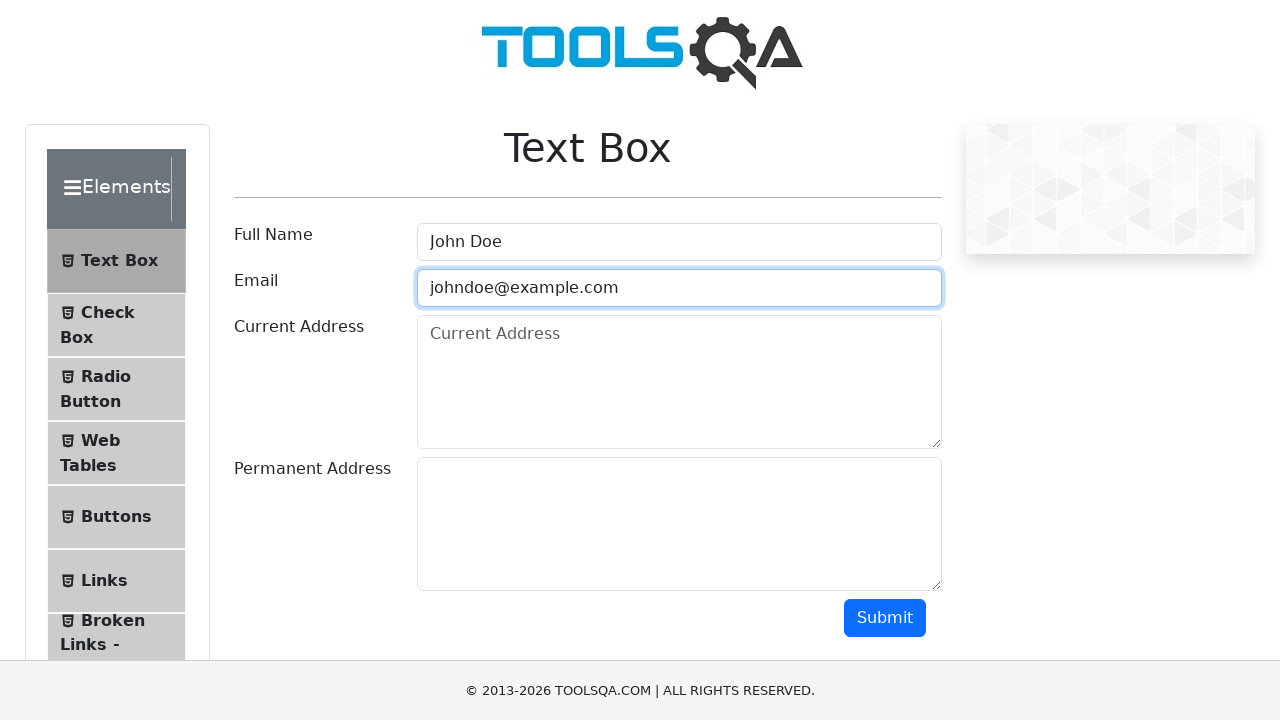

Filled Current Address field with '123 Main Street, New York, NY 10001' on #currentAddress
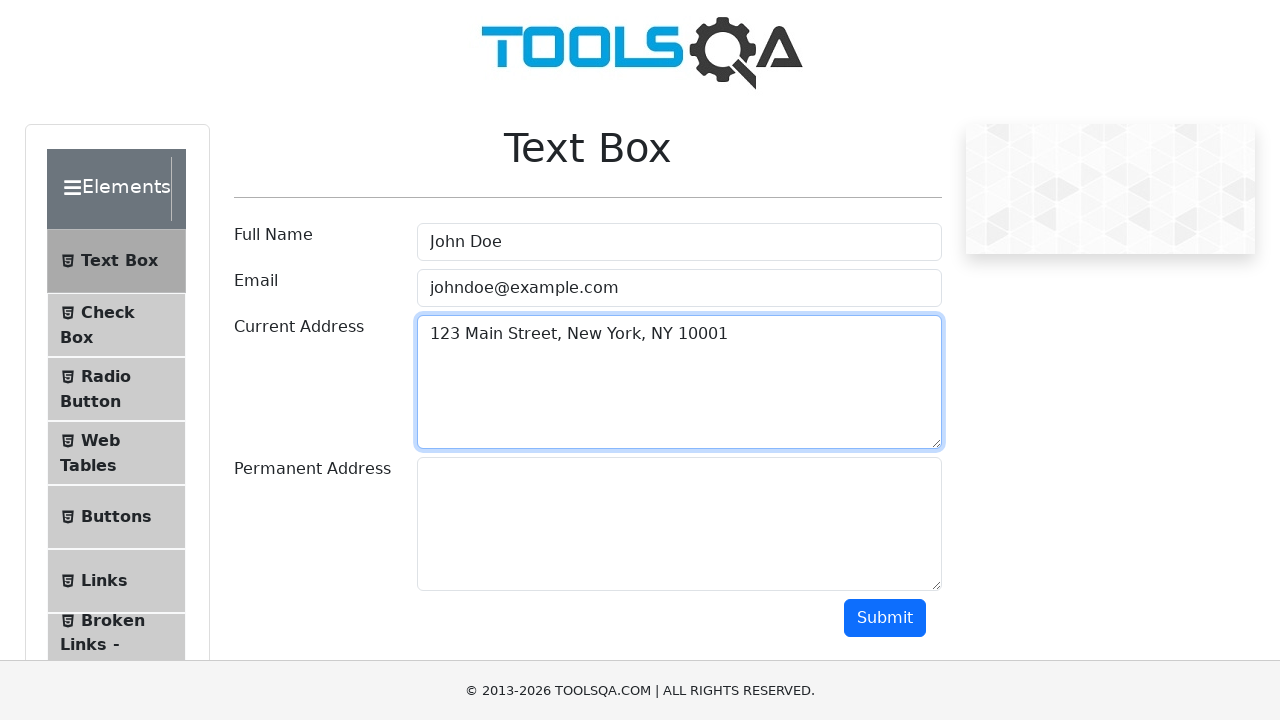

Filled Permanent Address field with '456 Oak Avenue, Los Angeles, CA 90001' on #permanentAddress
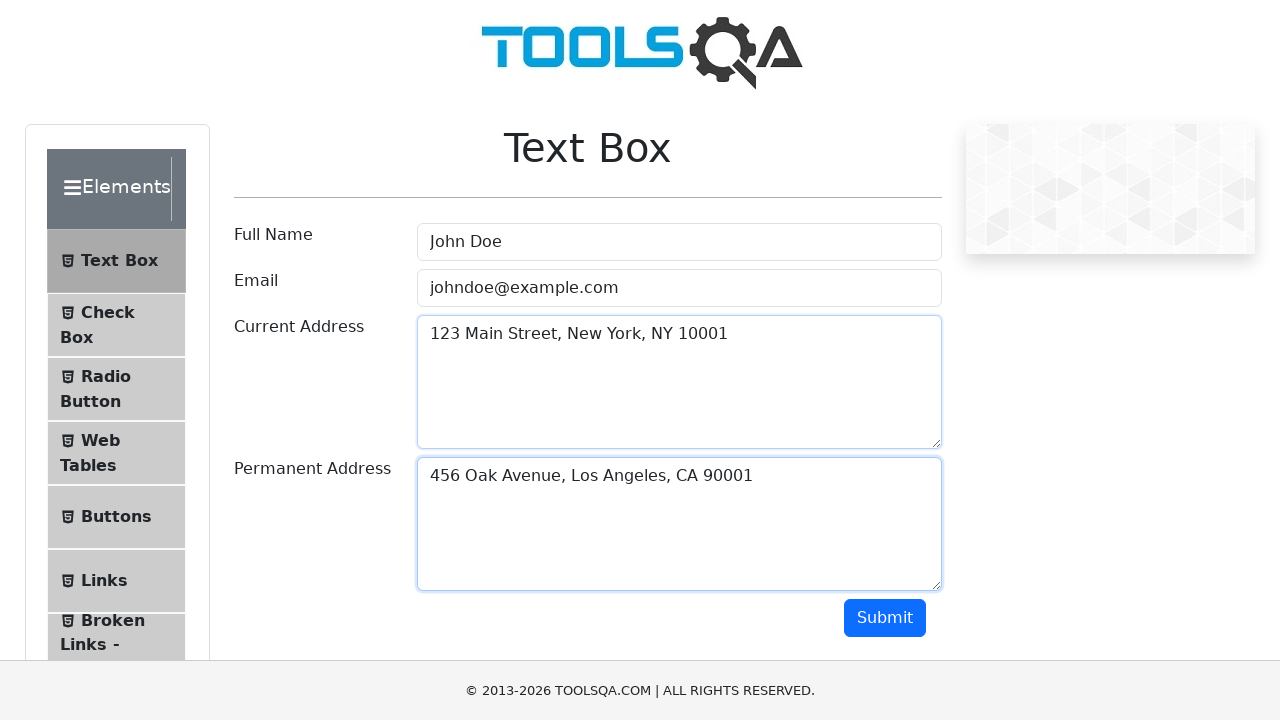

Clicked Submit button to submit the Text Box form at (885, 618) on #submit
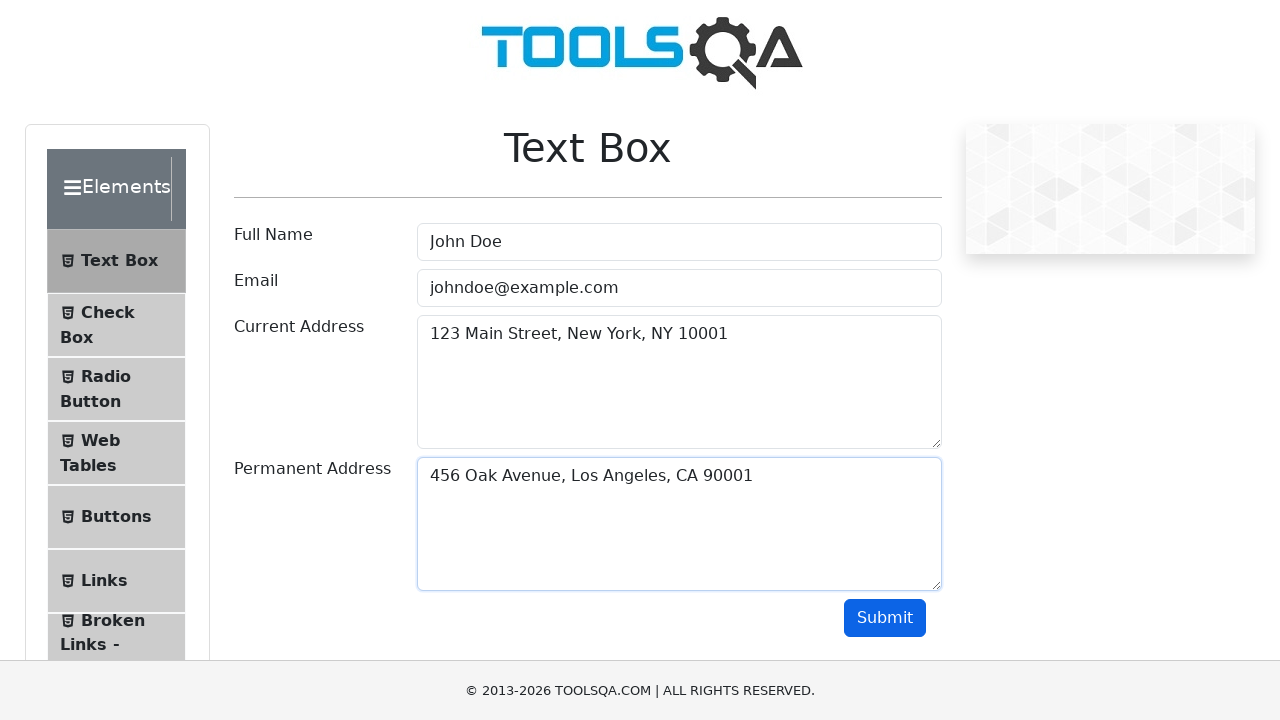

Form output section loaded and is visible
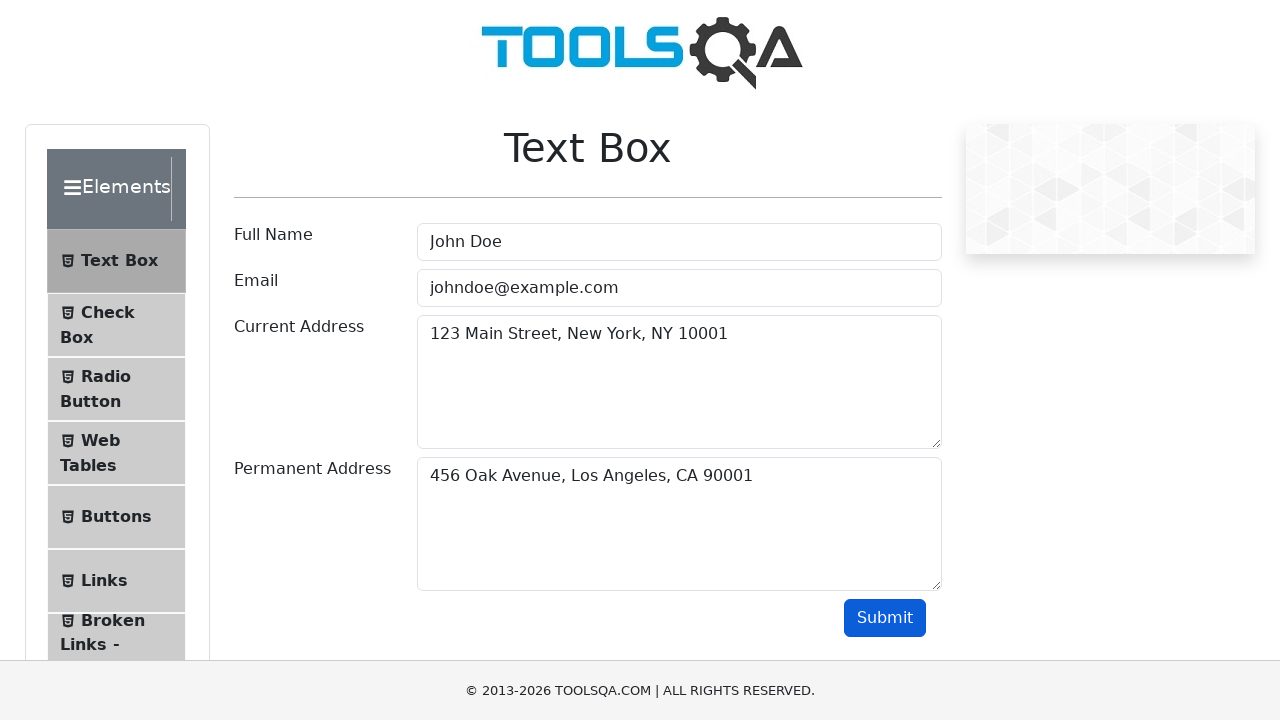

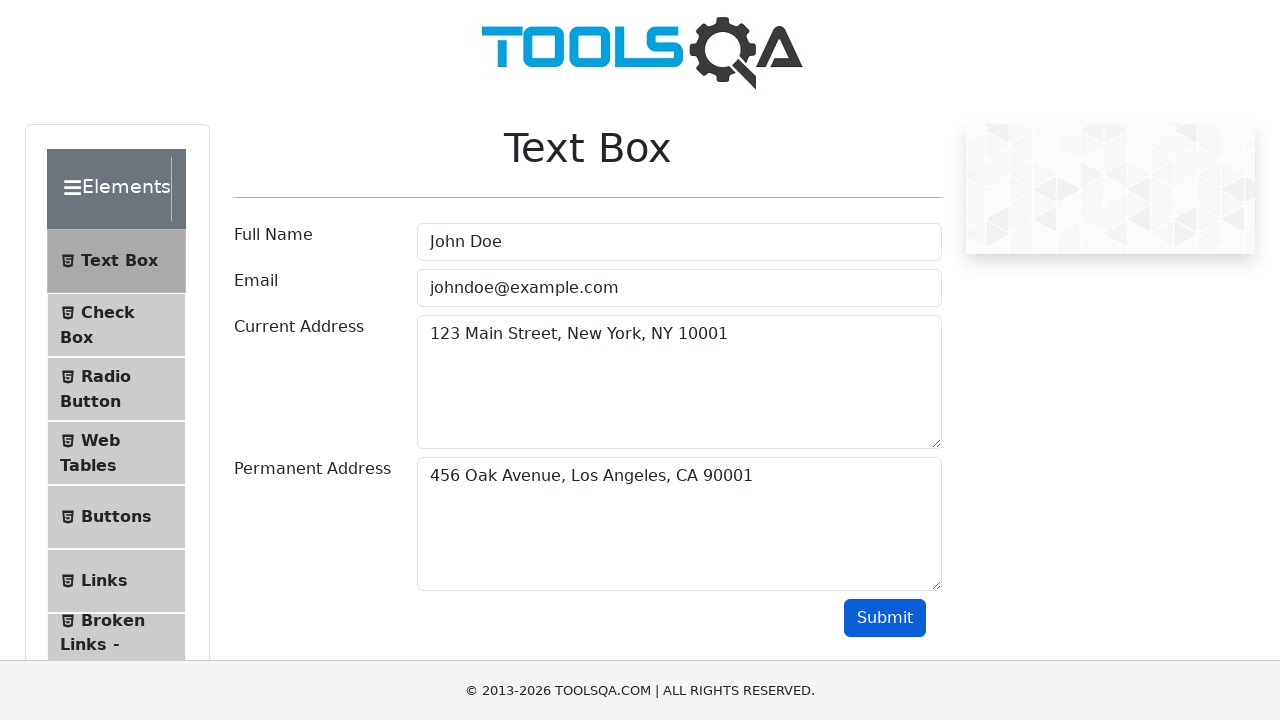